Tests clicking a button with dynamically generated ID by using a CSS selector that doesn't rely on the ID attribute

Starting URL: http://uitestingplayground.com/dynamicid

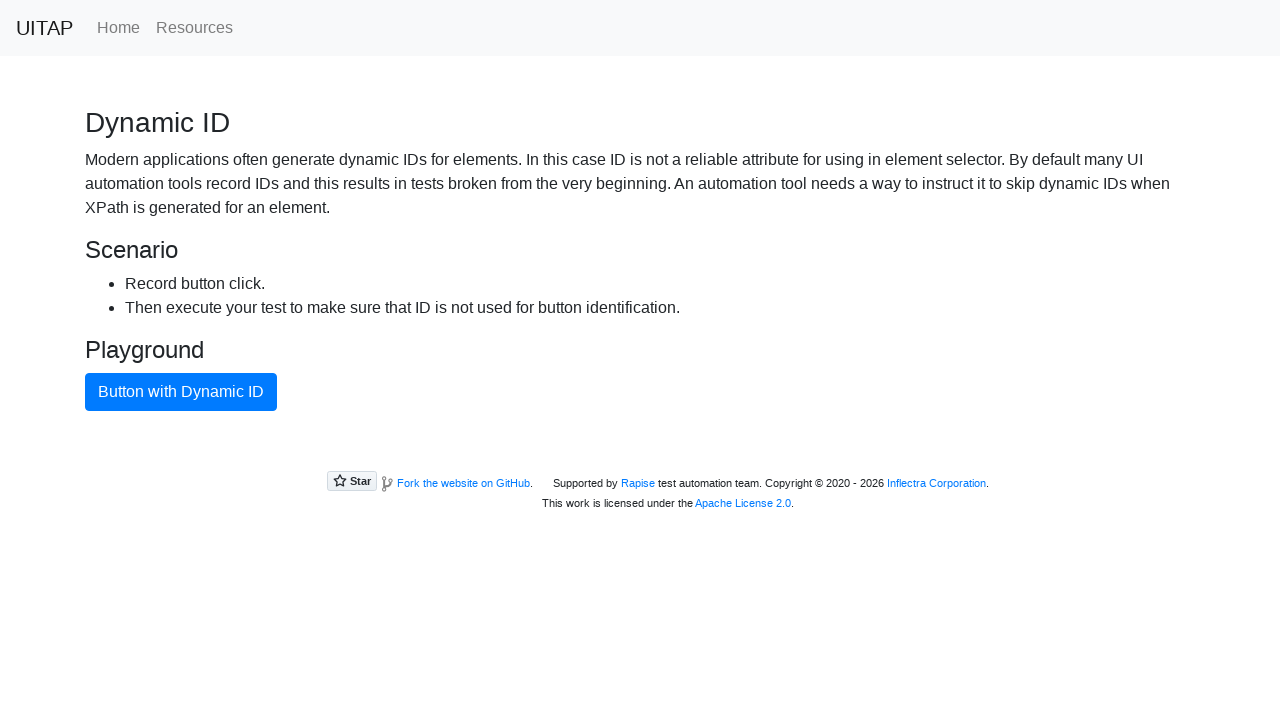

Waited for button with dynamic ID to be present using CSS selector
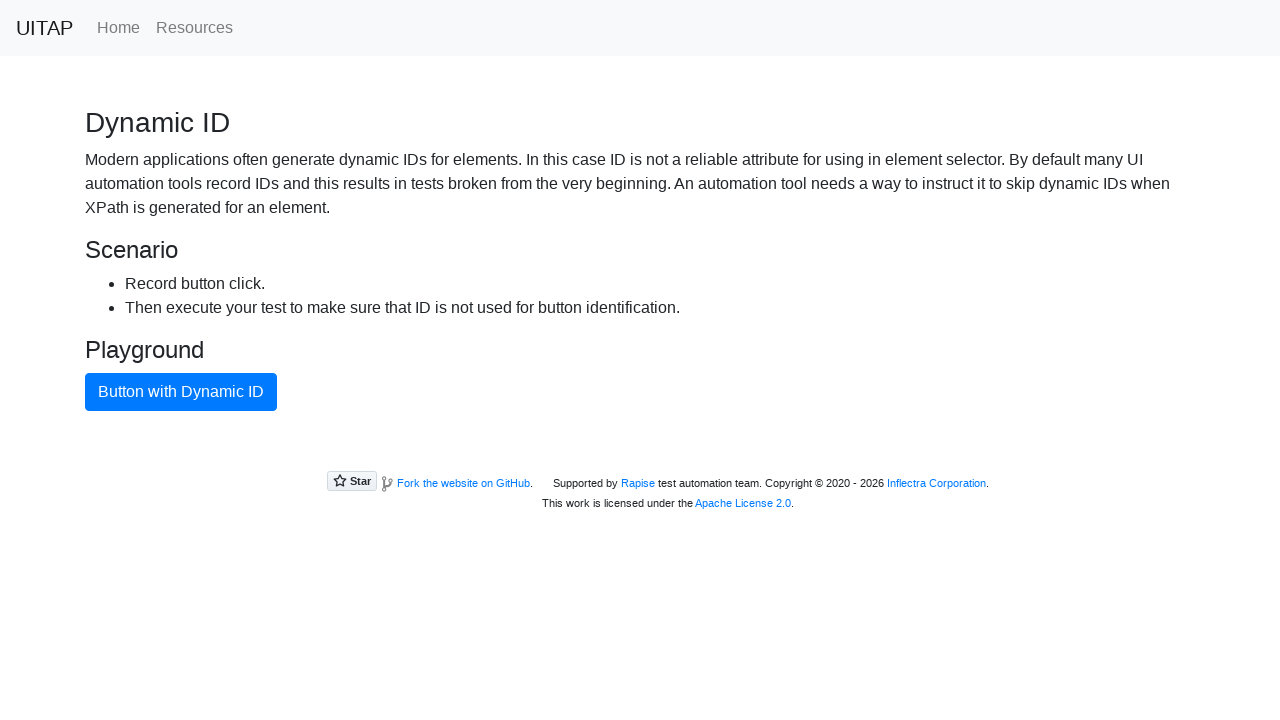

Clicked button with dynamically generated ID using CSS selector at (181, 392) on button.btn.btn-primary
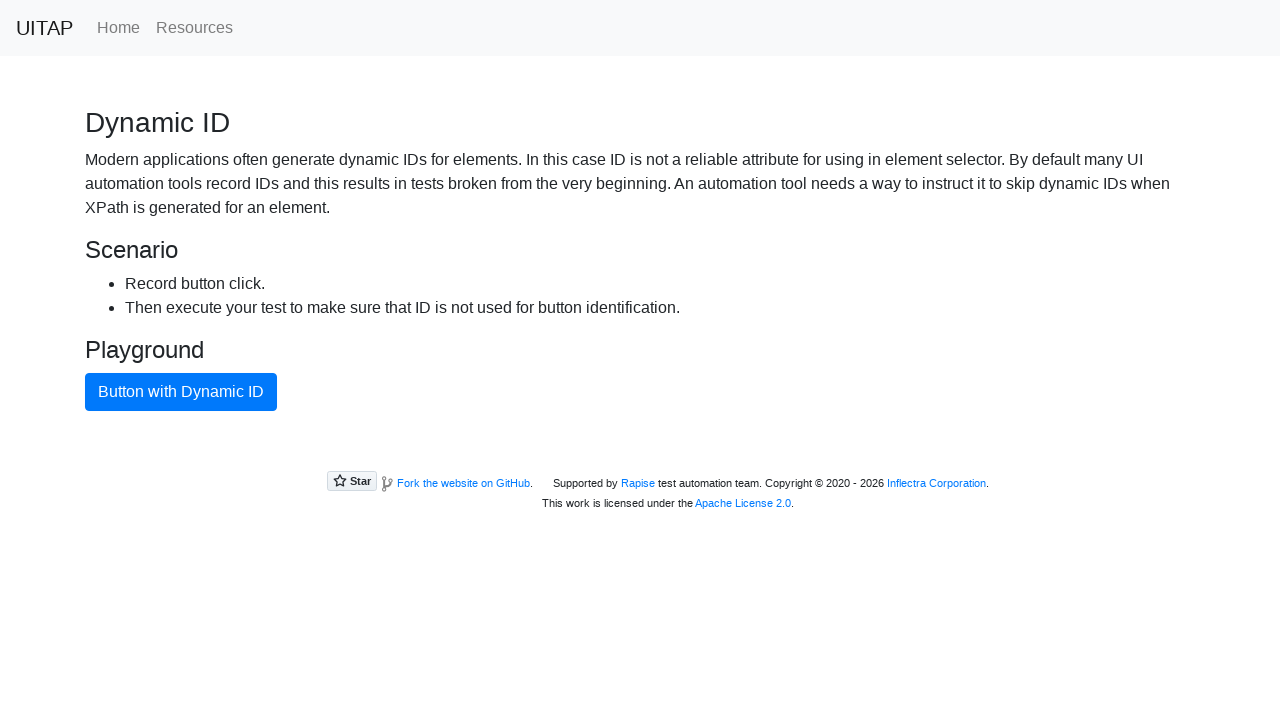

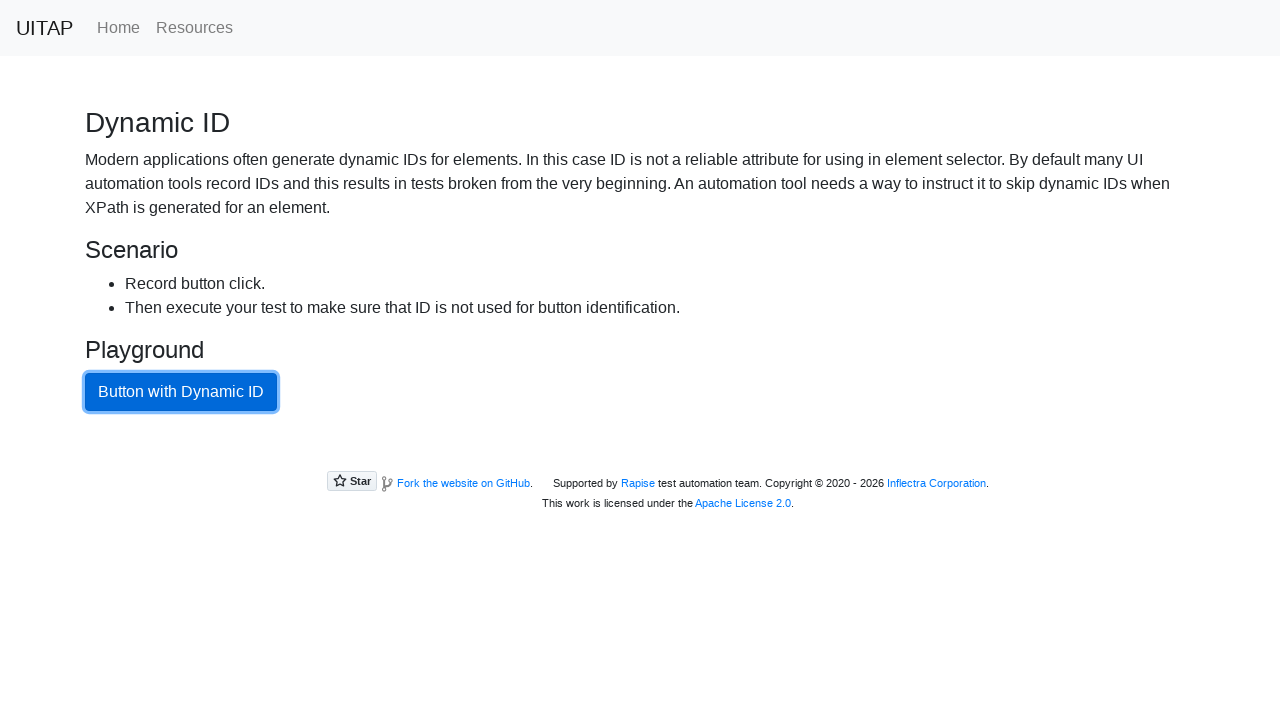